Tests adding specific items (Cucumber, Brocolli, Beetroot, Cauliflower) to the shopping cart on a grocery practice website by iterating through products and clicking "Add to cart" for matching items.

Starting URL: https://rahulshettyacademy.com/seleniumPractise/

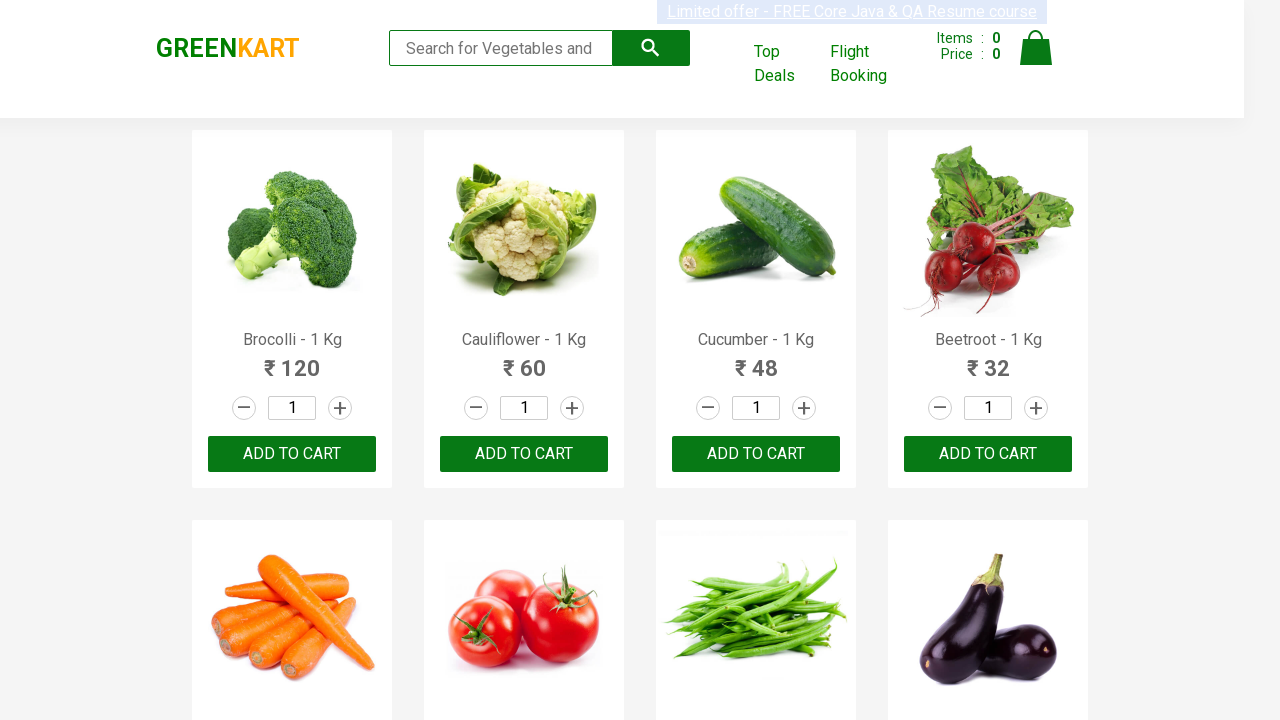

Waited for product names to load on the grocery website
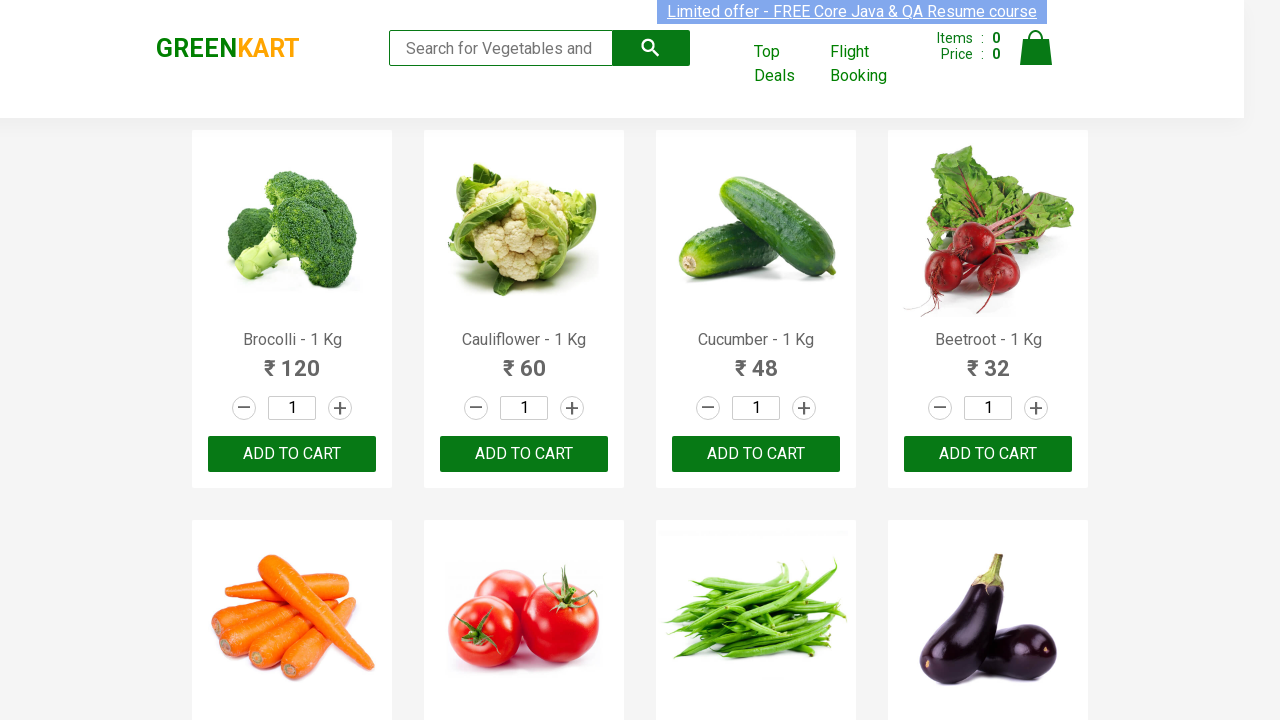

Retrieved all product elements from the page
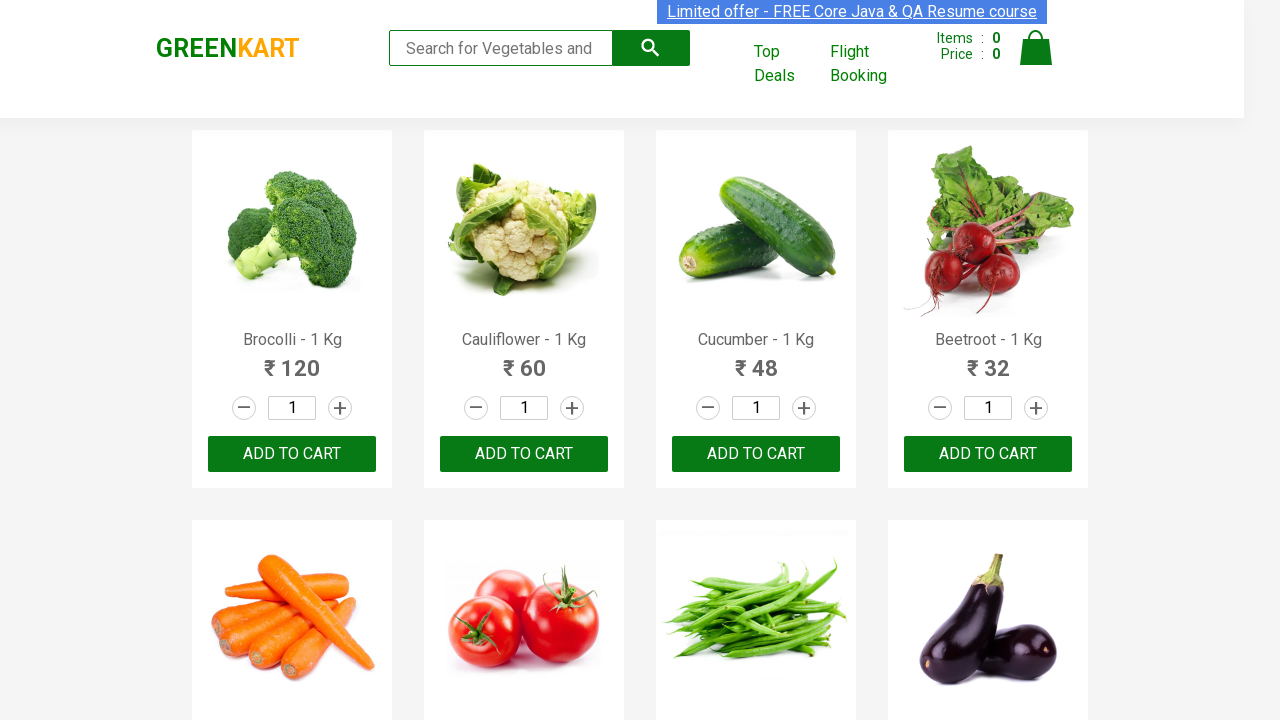

Extracted product name: Brocolli
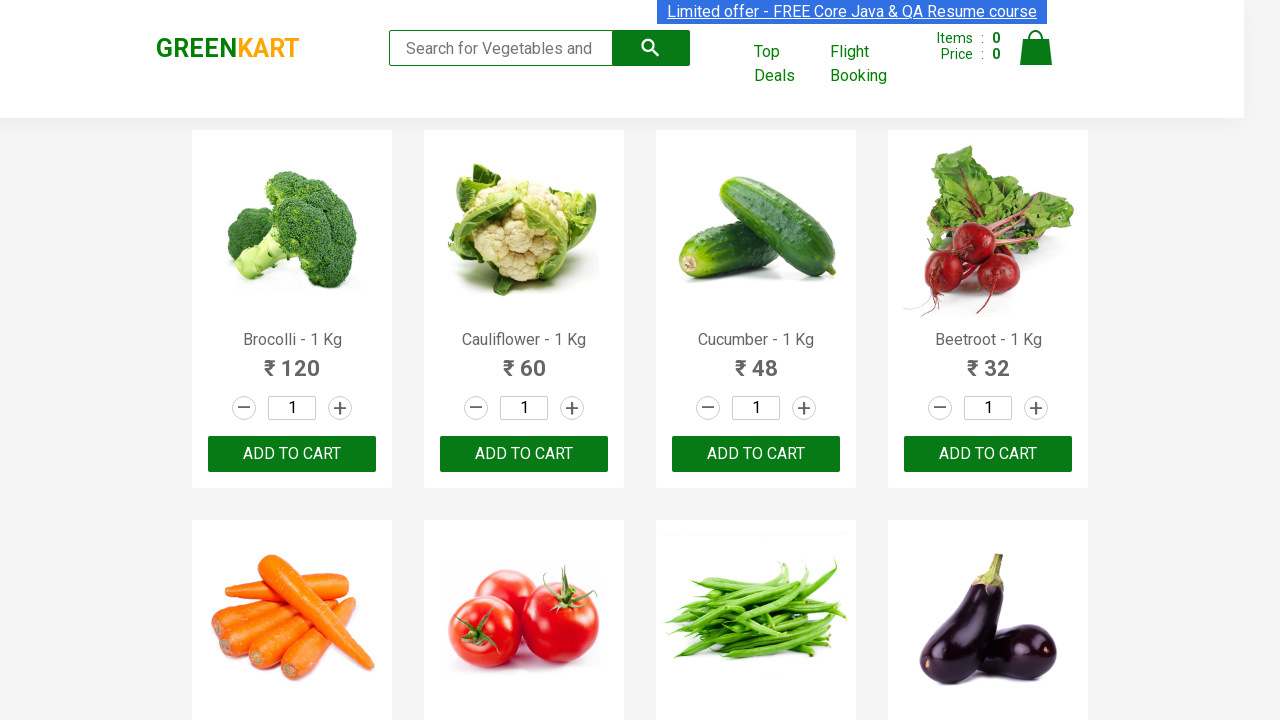

Clicked 'Add to cart' button for Brocolli at (292, 454) on xpath=//div[@class='product-action']/button >> nth=0
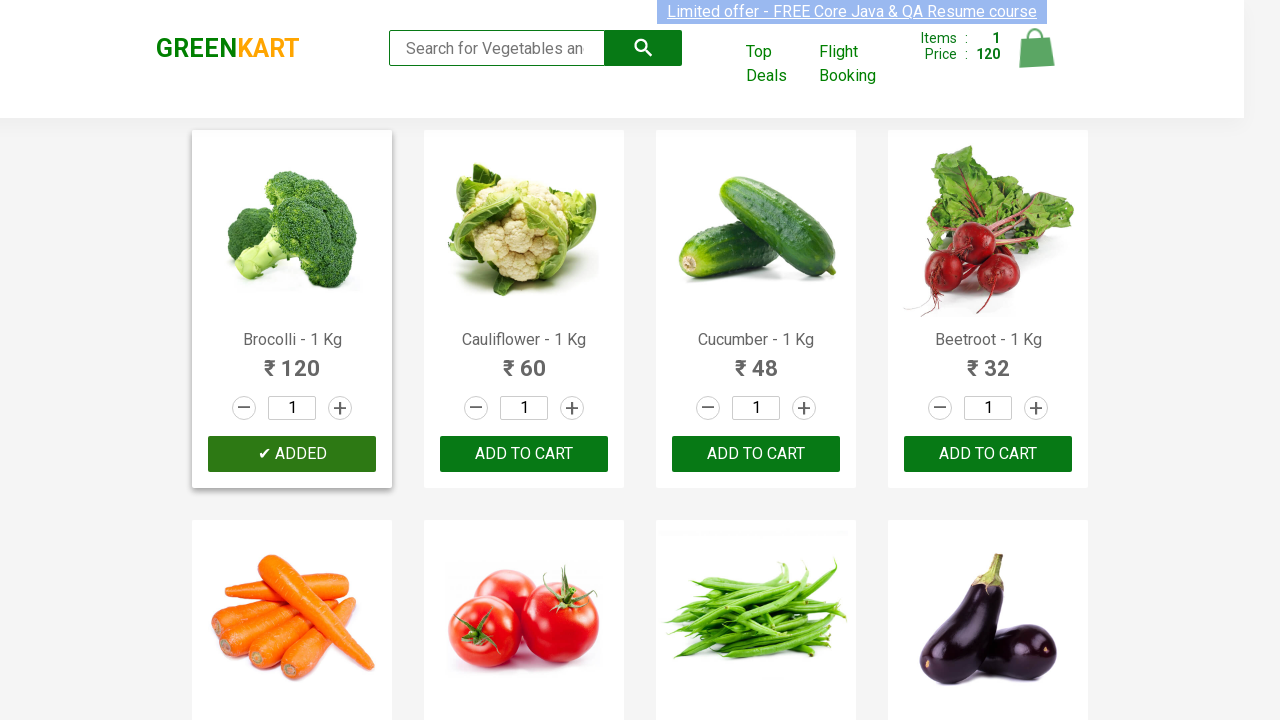

Extracted product name: Cauliflower
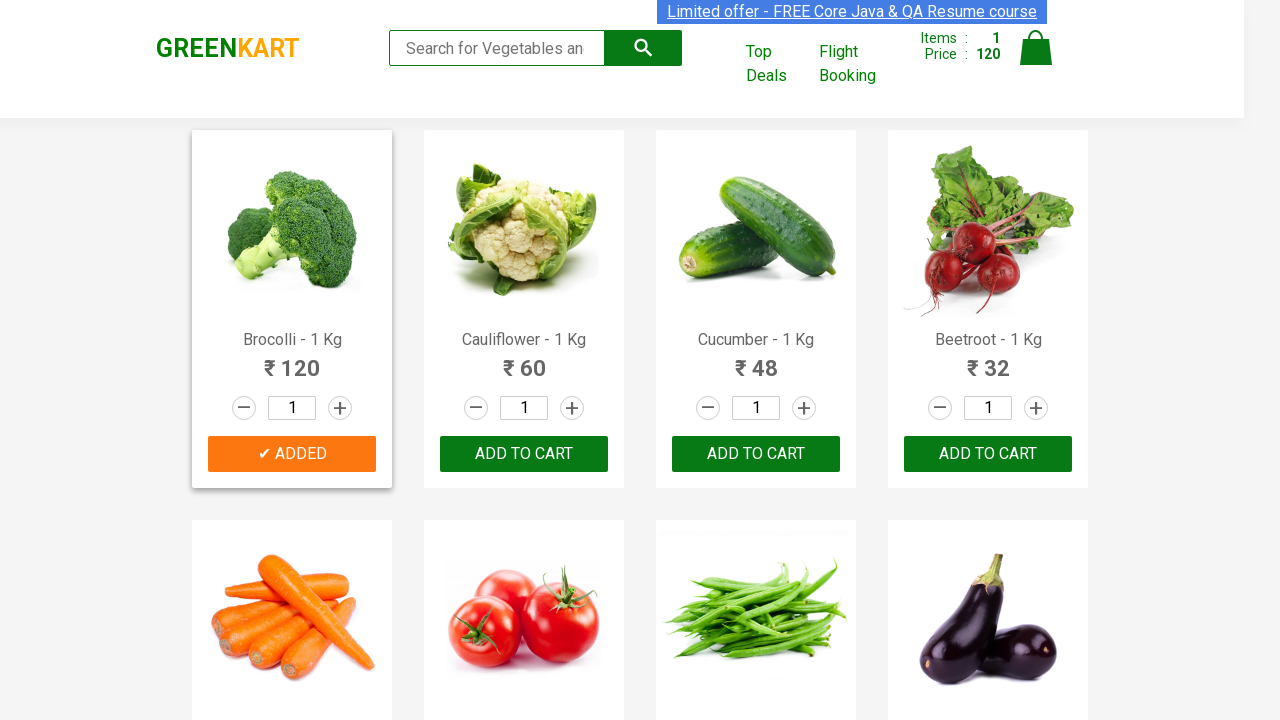

Clicked 'Add to cart' button for Cauliflower at (524, 454) on xpath=//div[@class='product-action']/button >> nth=1
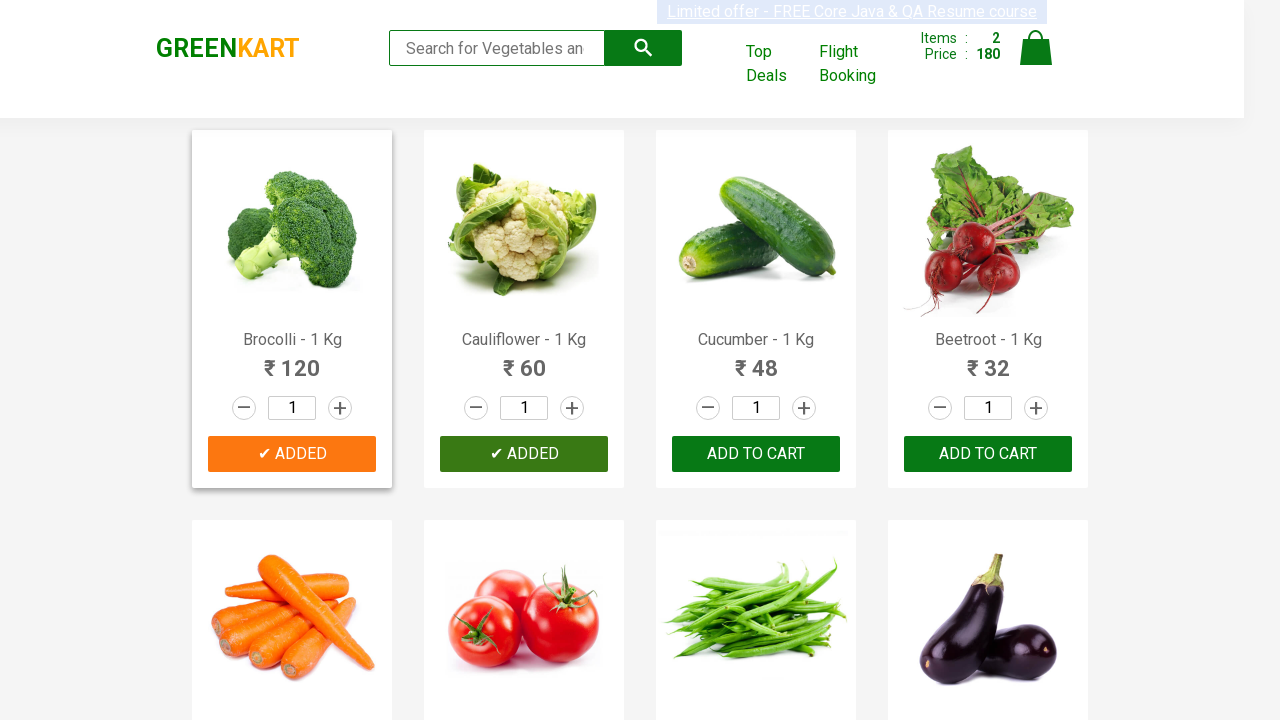

Extracted product name: Cucumber
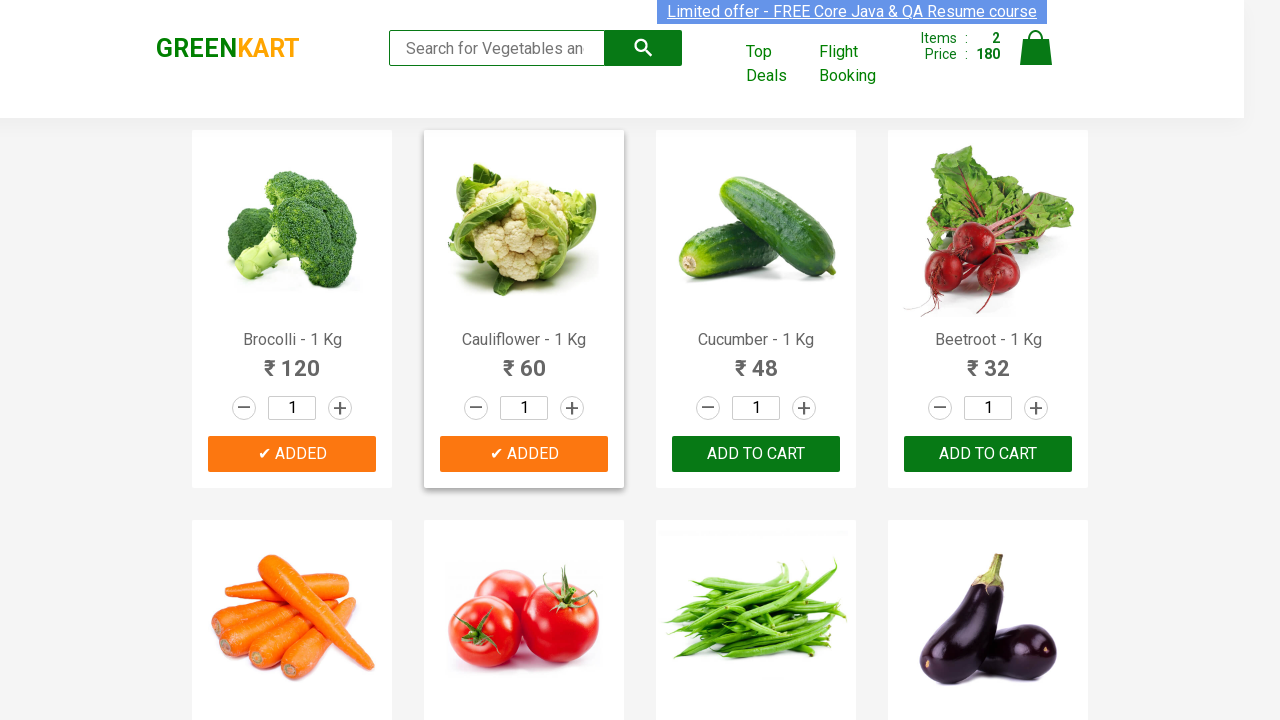

Clicked 'Add to cart' button for Cucumber at (756, 454) on xpath=//div[@class='product-action']/button >> nth=2
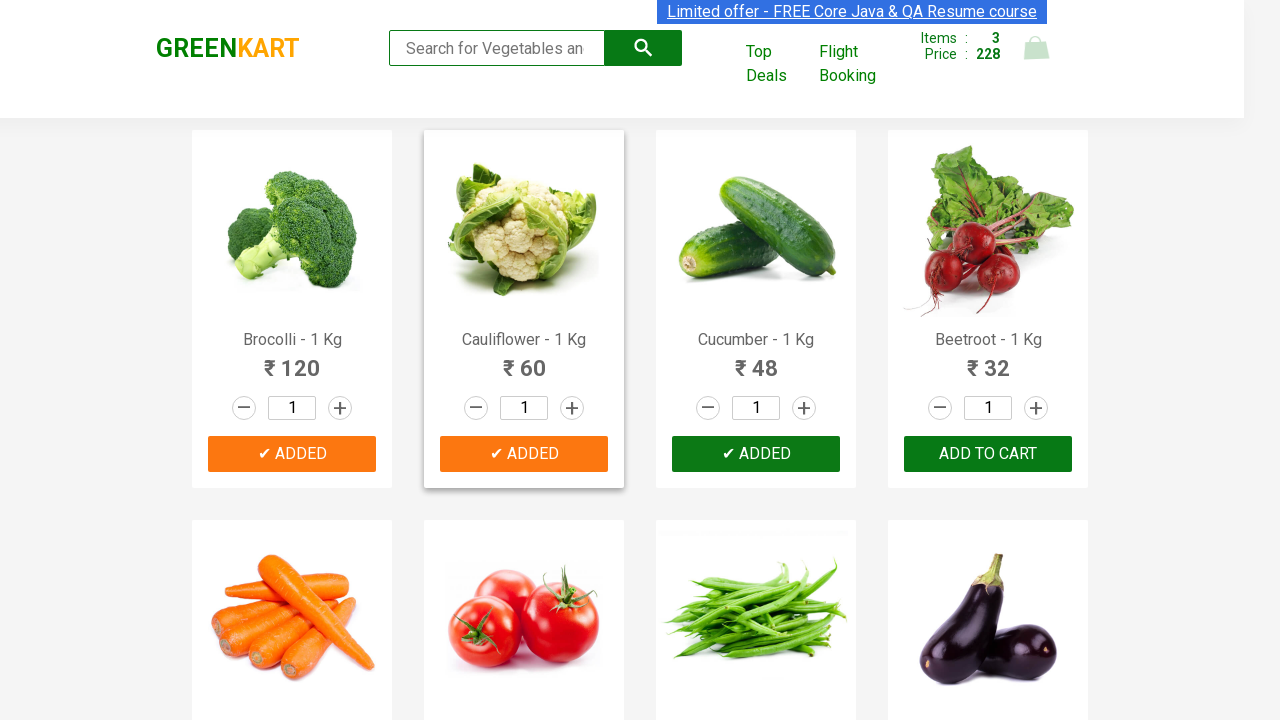

Extracted product name: Beetroot
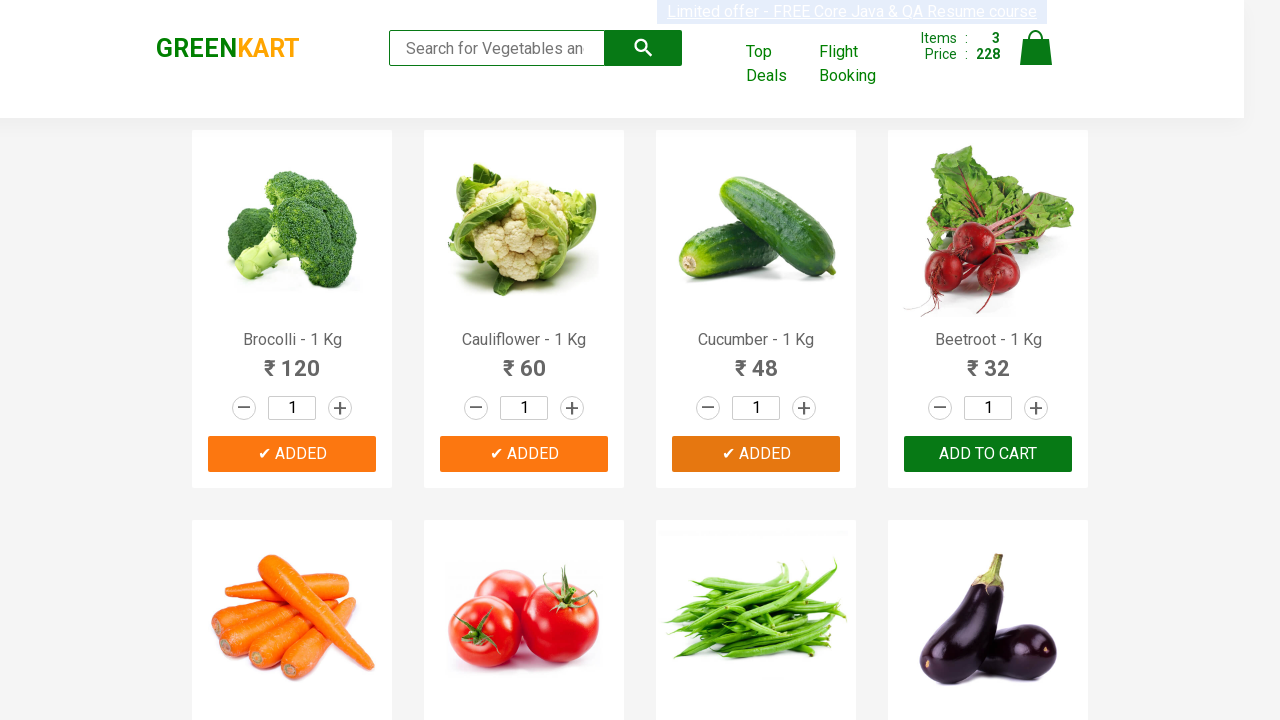

Clicked 'Add to cart' button for Beetroot at (988, 454) on xpath=//div[@class='product-action']/button >> nth=3
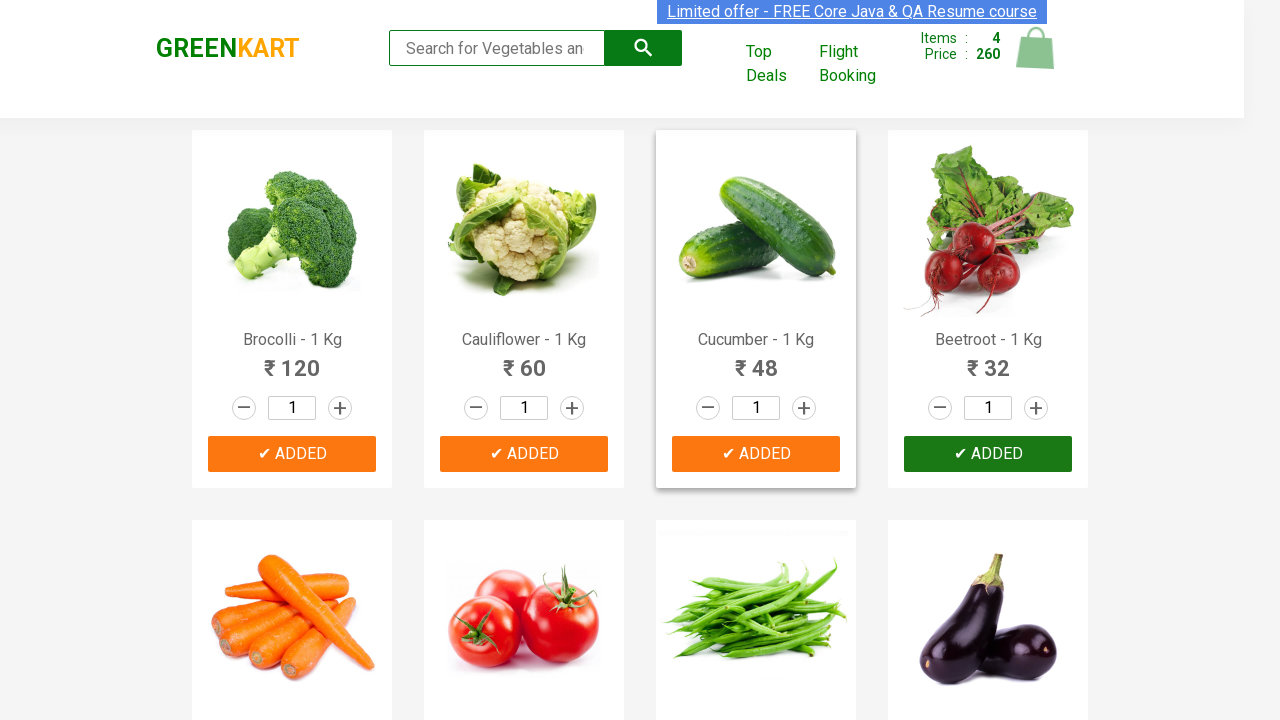

All required items have been added to cart
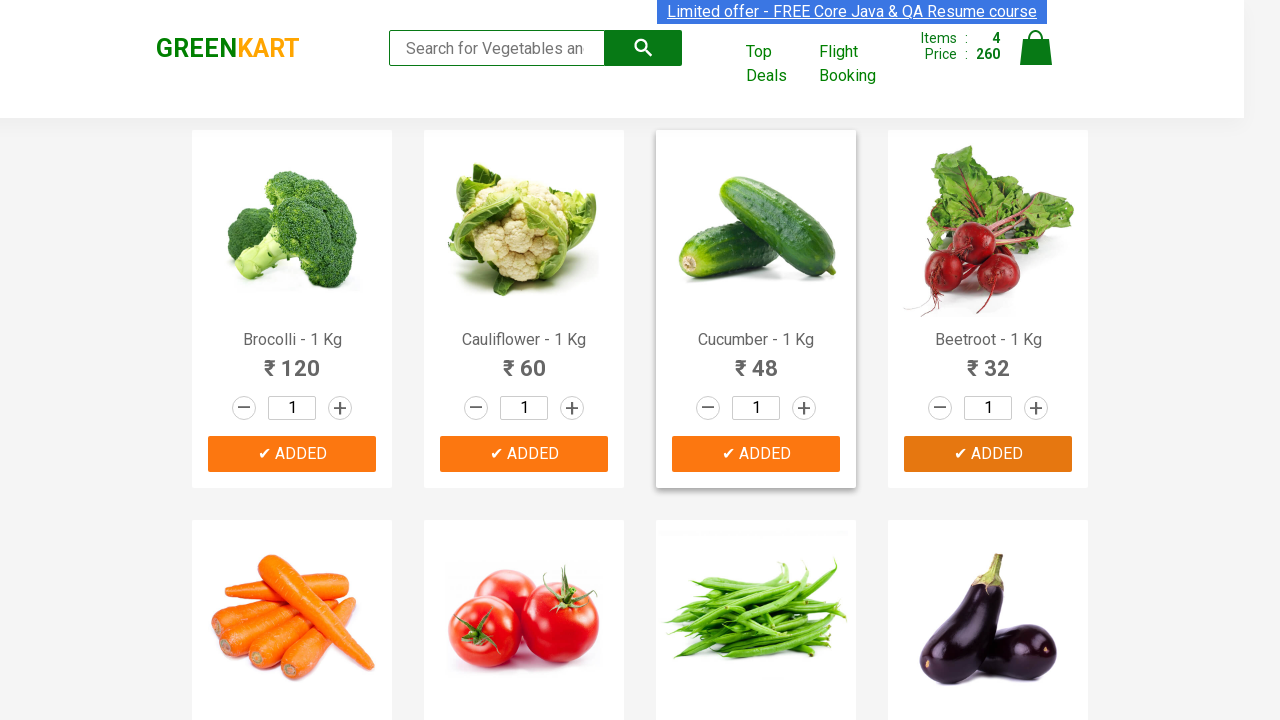

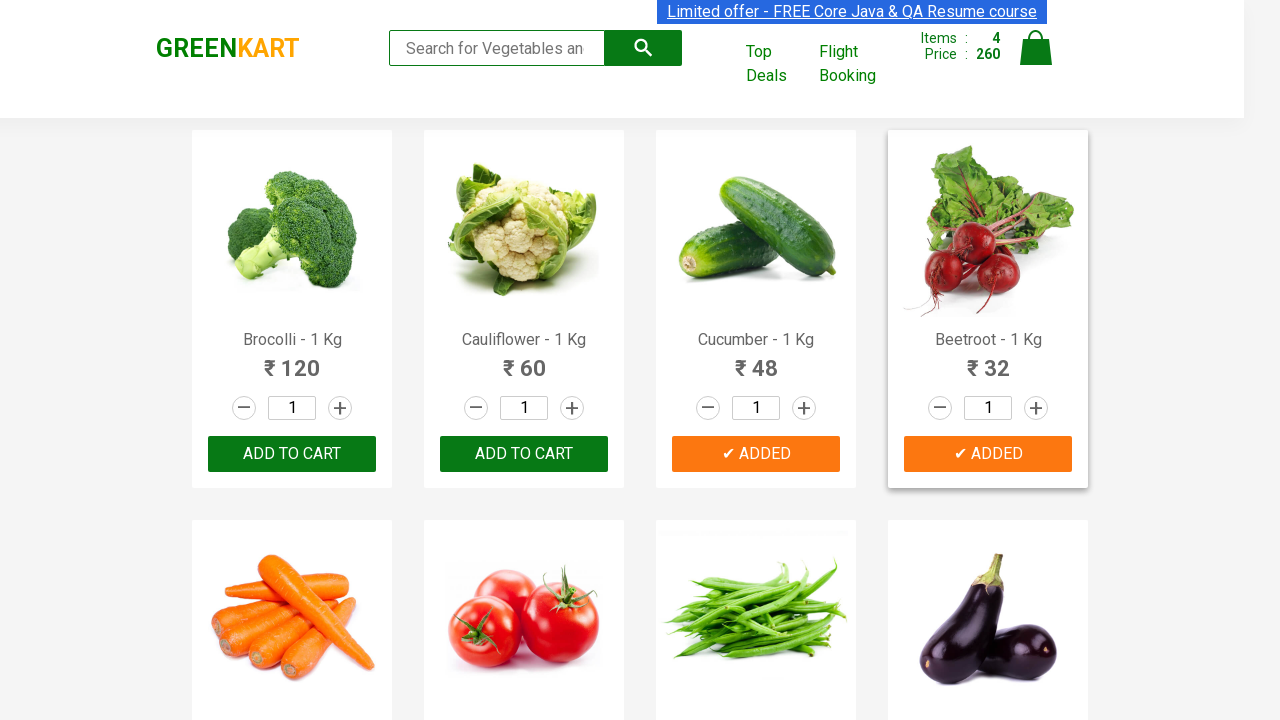